Tests that entered text is trimmed when editing a todo item

Starting URL: https://demo.playwright.dev/todomvc

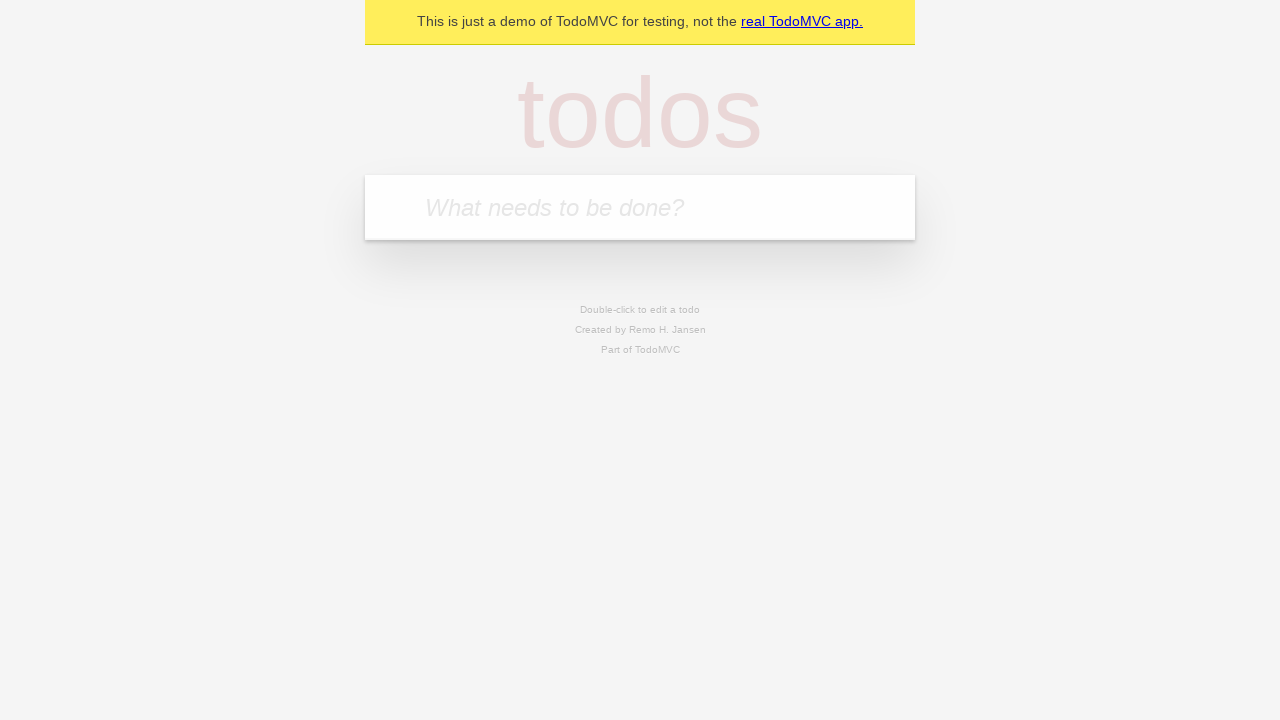

Filled todo input with 'buy some cheese' on internal:attr=[placeholder="What needs to be done?"i]
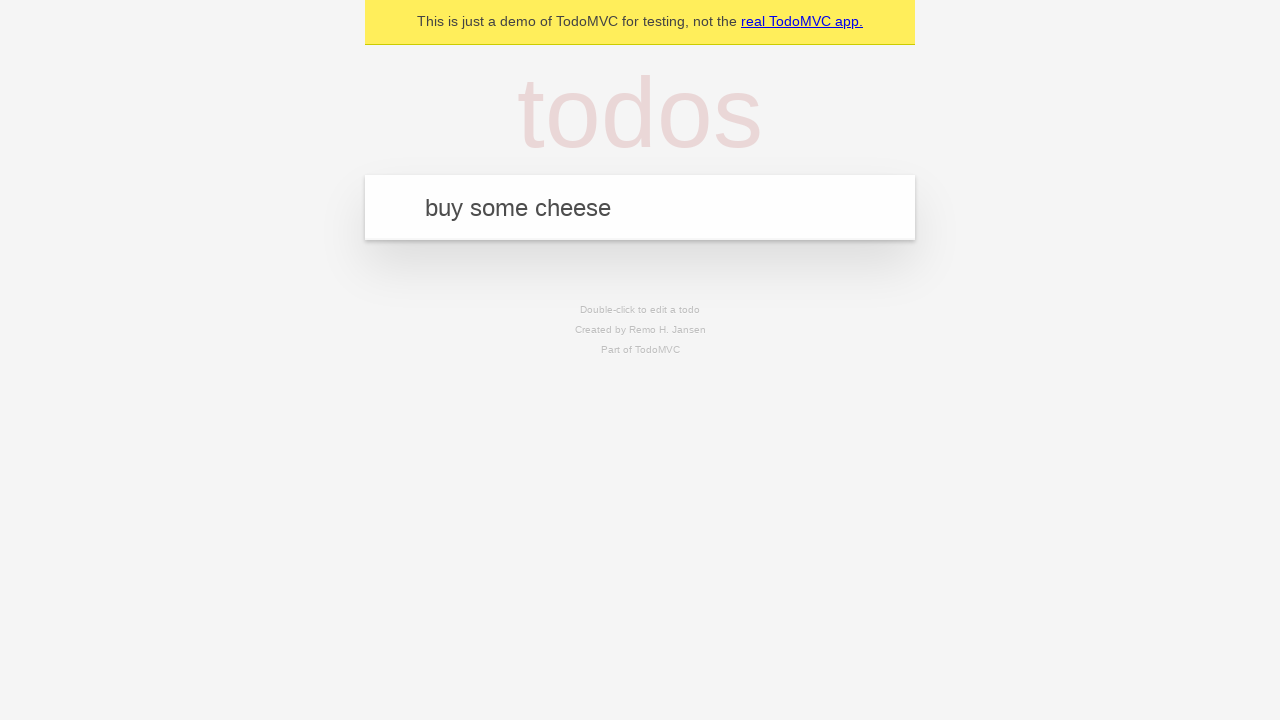

Pressed Enter to add first todo on internal:attr=[placeholder="What needs to be done?"i]
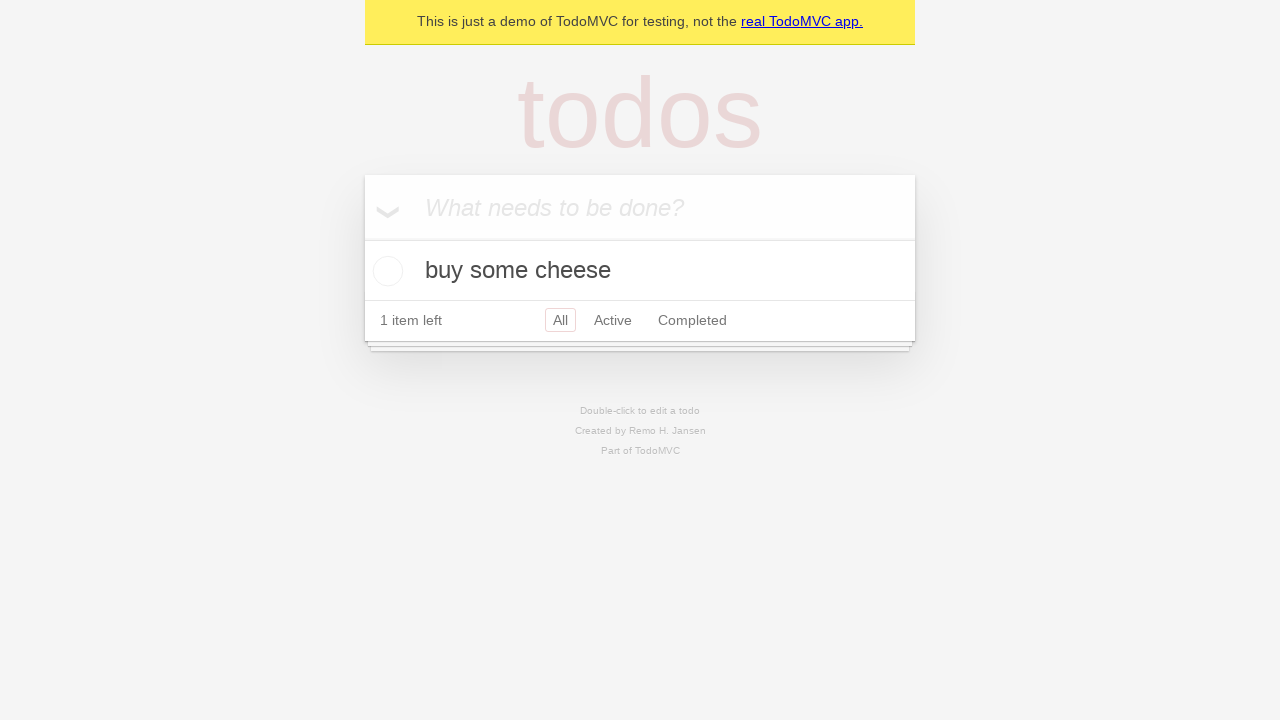

Filled todo input with 'feed the cat' on internal:attr=[placeholder="What needs to be done?"i]
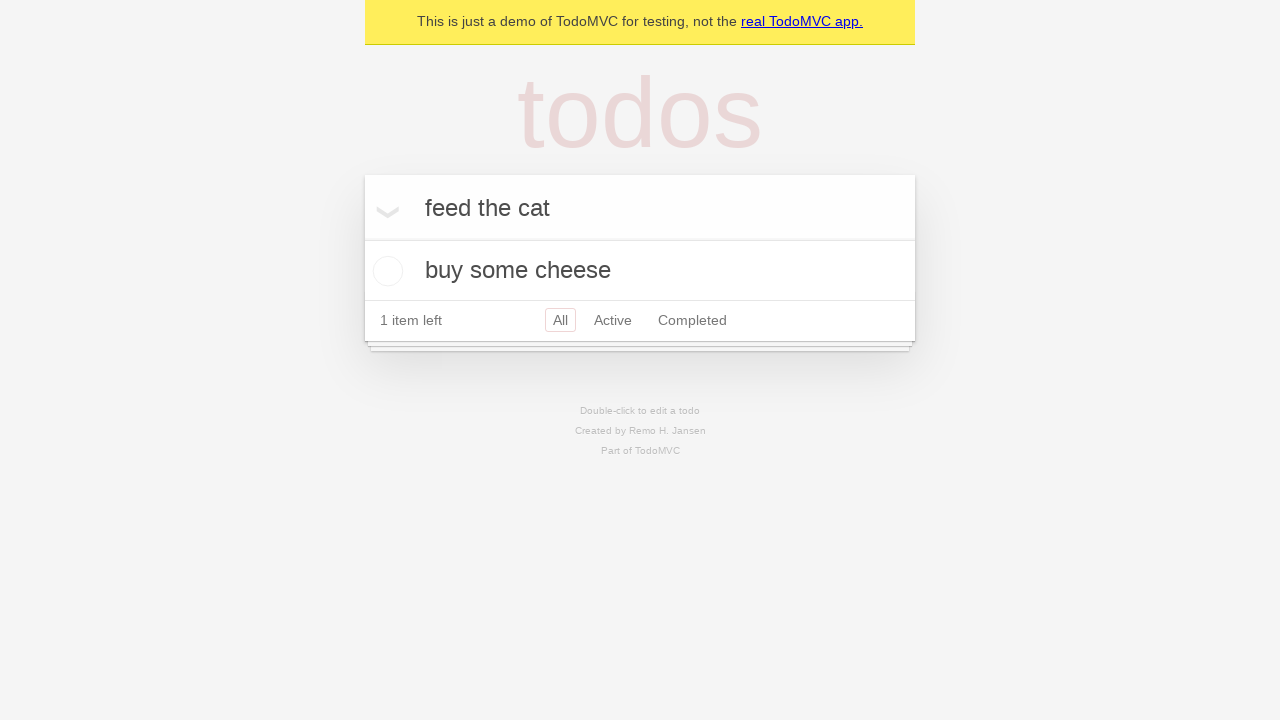

Pressed Enter to add second todo on internal:attr=[placeholder="What needs to be done?"i]
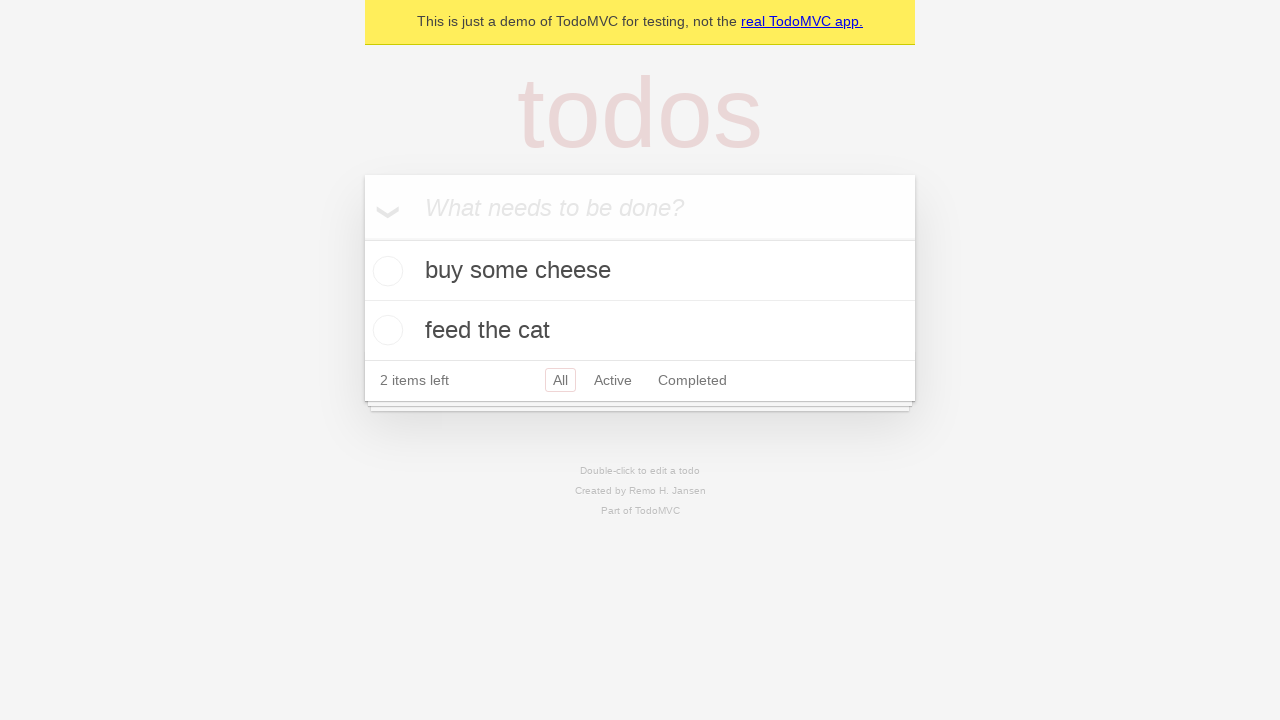

Filled todo input with 'book a doctors appointment' on internal:attr=[placeholder="What needs to be done?"i]
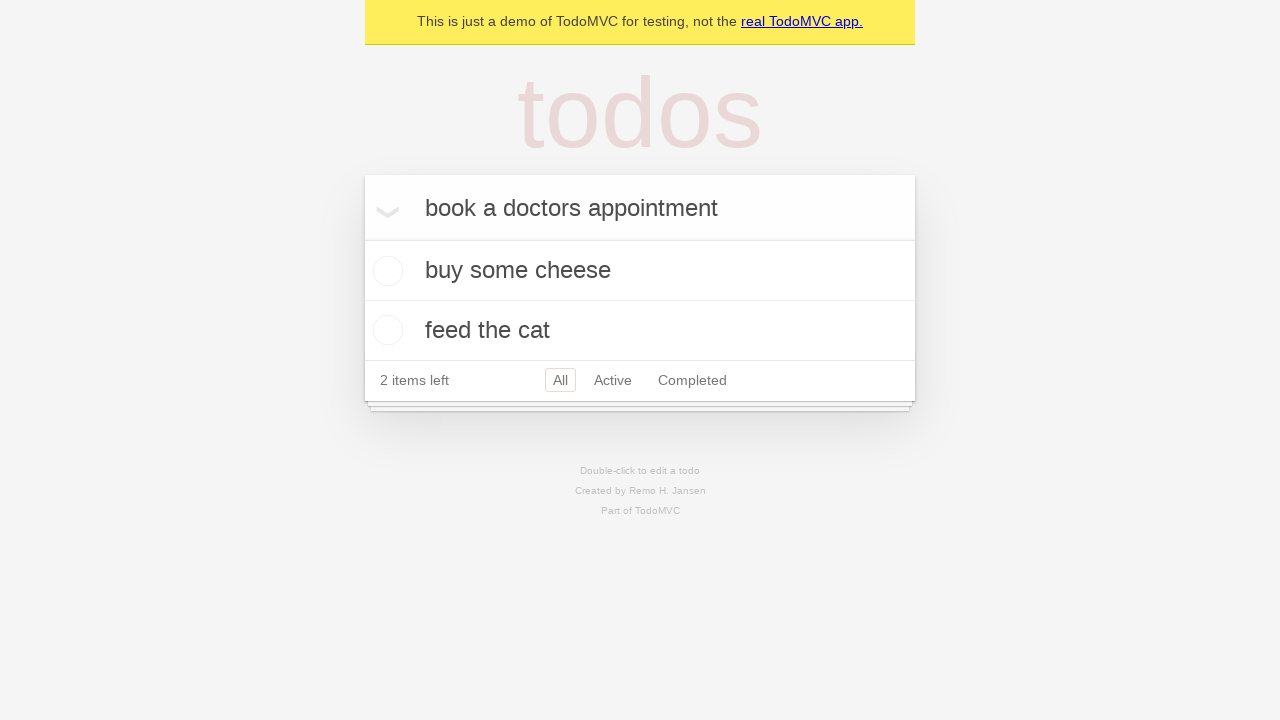

Pressed Enter to add third todo on internal:attr=[placeholder="What needs to be done?"i]
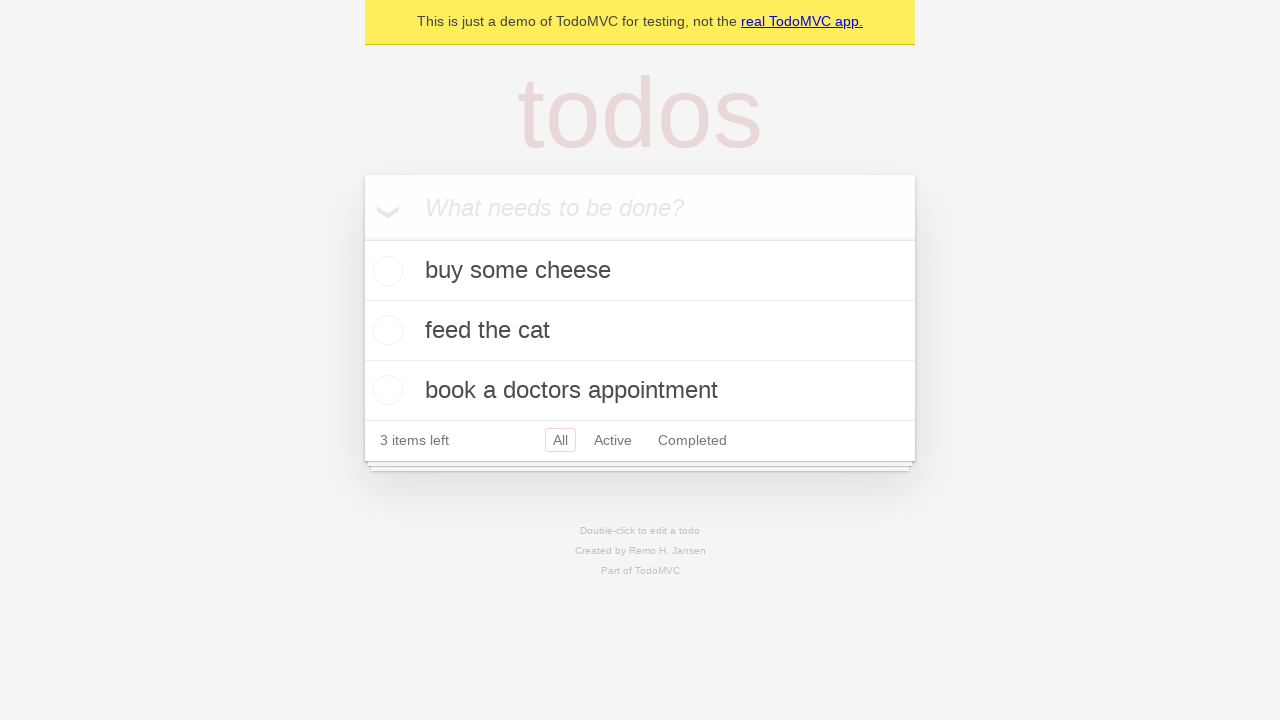

Double-clicked second todo item to enter edit mode at (640, 331) on internal:testid=[data-testid="todo-item"s] >> nth=1
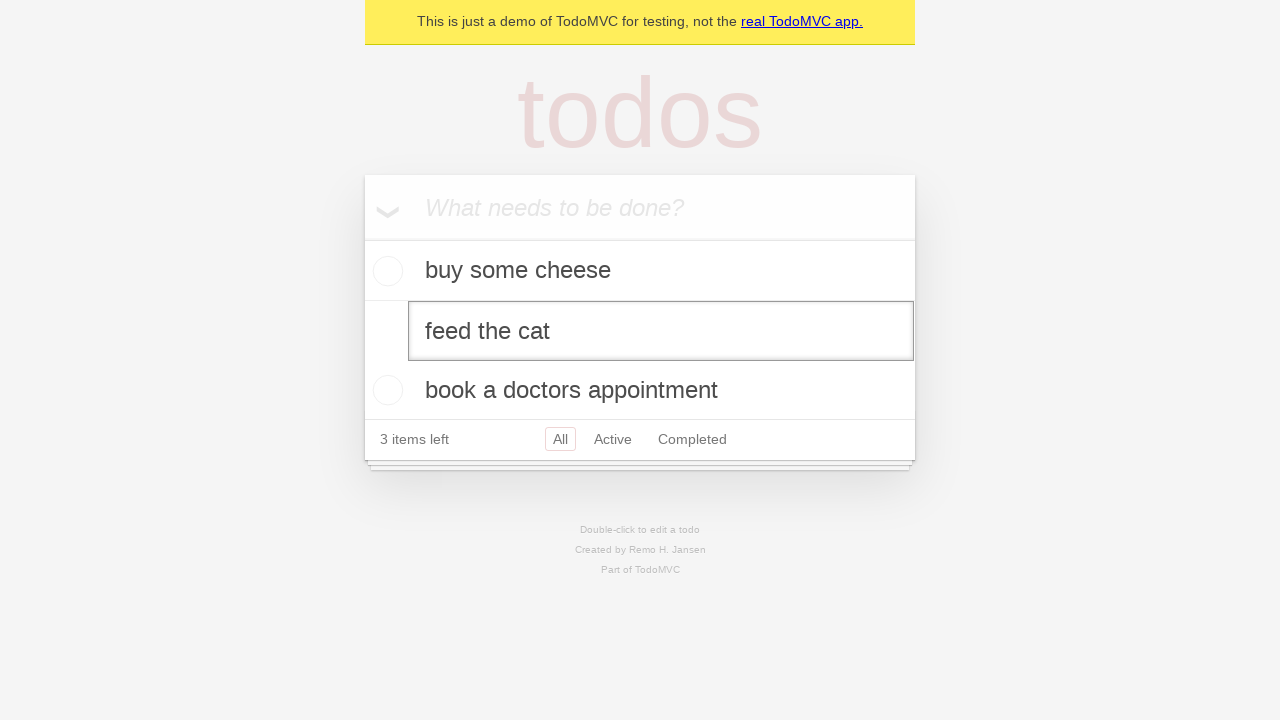

Filled edit textbox with '    buy some sausages    ' (with leading and trailing spaces) on internal:testid=[data-testid="todo-item"s] >> nth=1 >> internal:role=textbox[nam
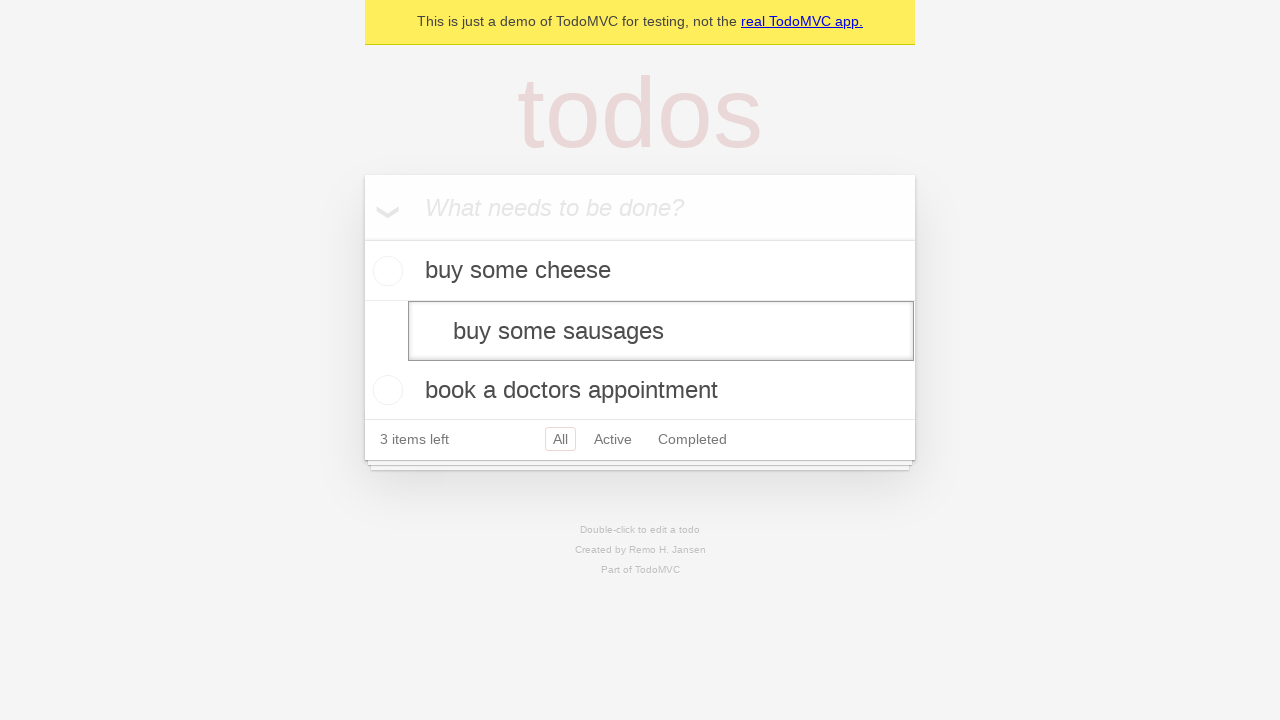

Pressed Enter to save edited todo, text should be trimmed on internal:testid=[data-testid="todo-item"s] >> nth=1 >> internal:role=textbox[nam
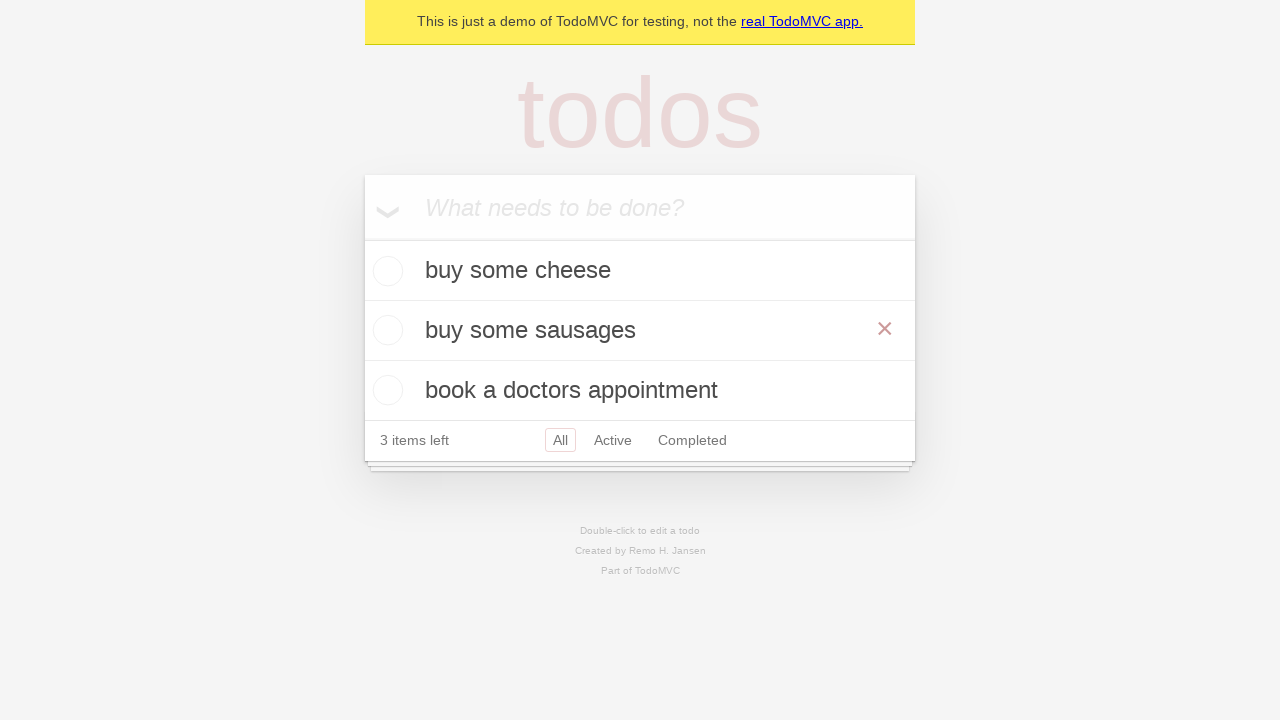

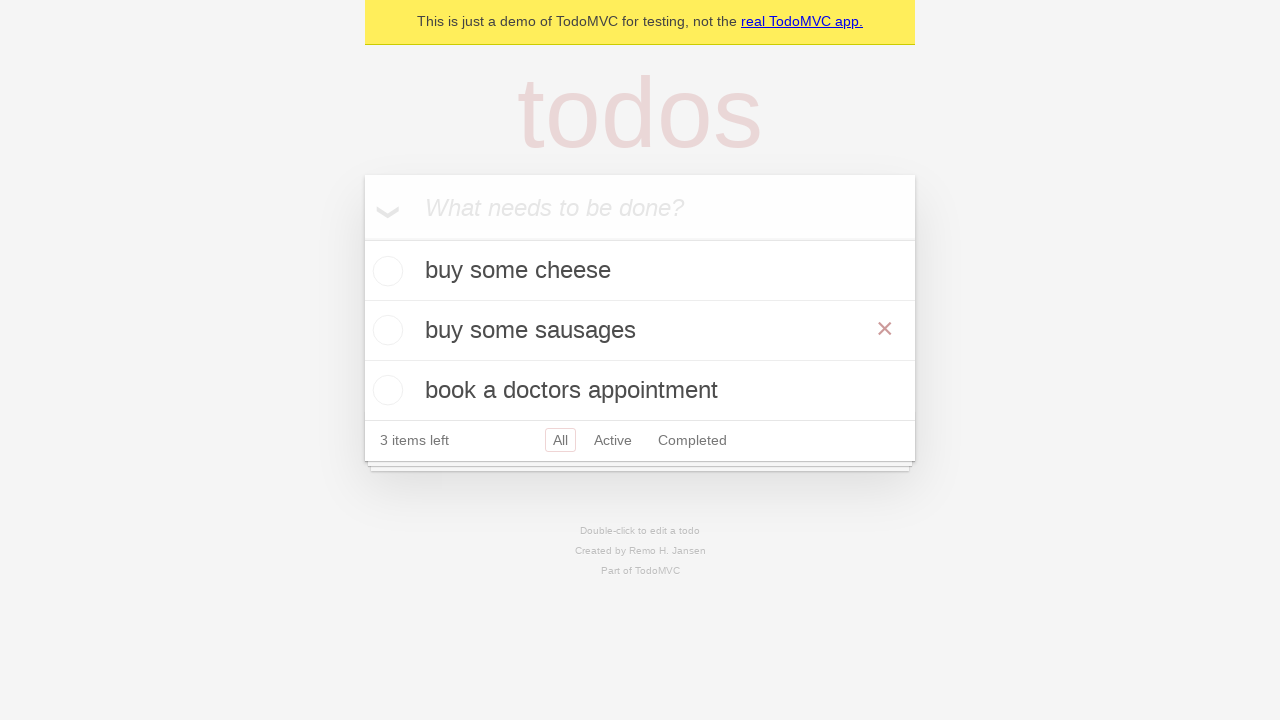